Tests a page with animated progress bars by verifying initial progress states - checking that the first two progress bars have started while the third has not yet completed.

Starting URL: https://eviltester.github.io/synchole/shortlived.html

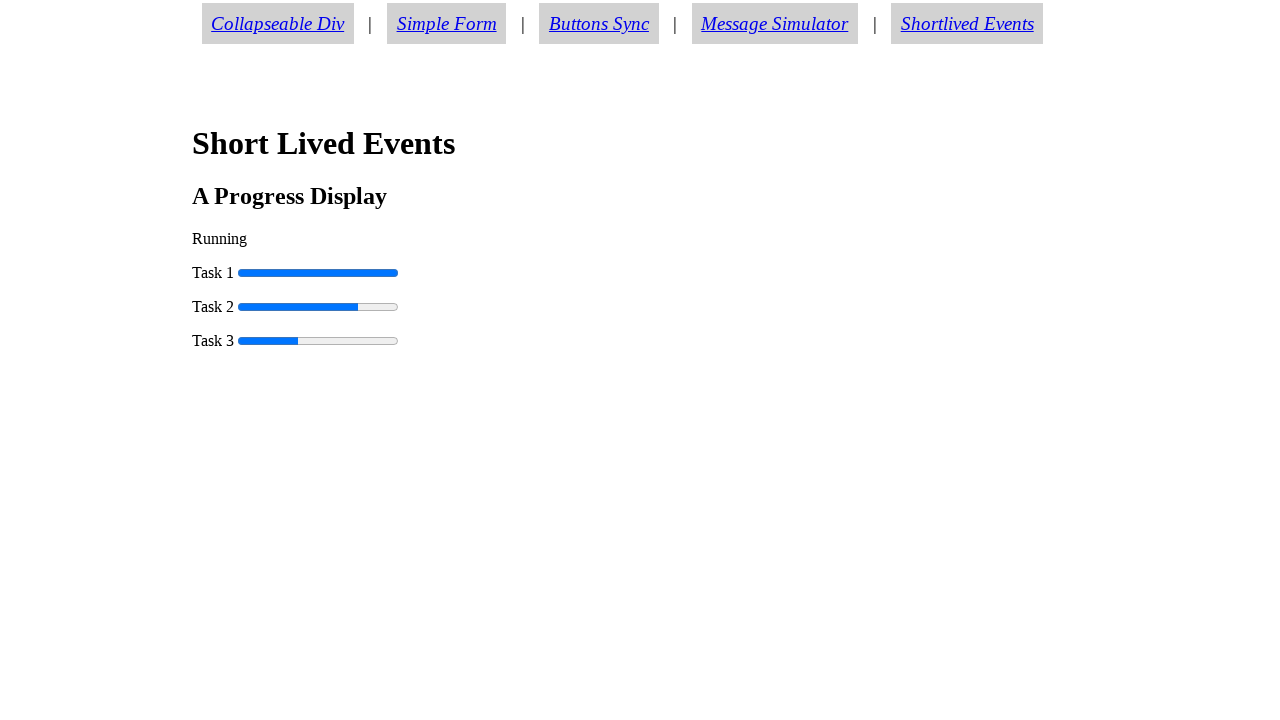

Waited for first progress bar to be present on the page
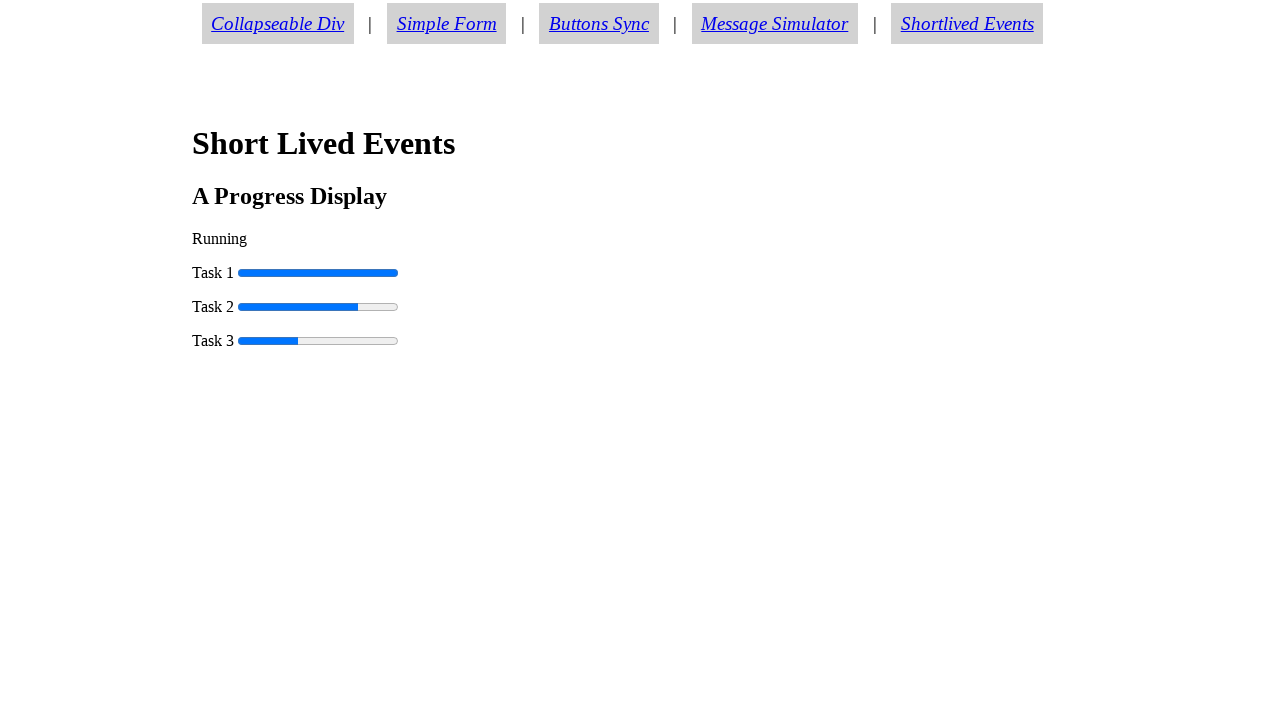

Retrieved progress value from first progress bar
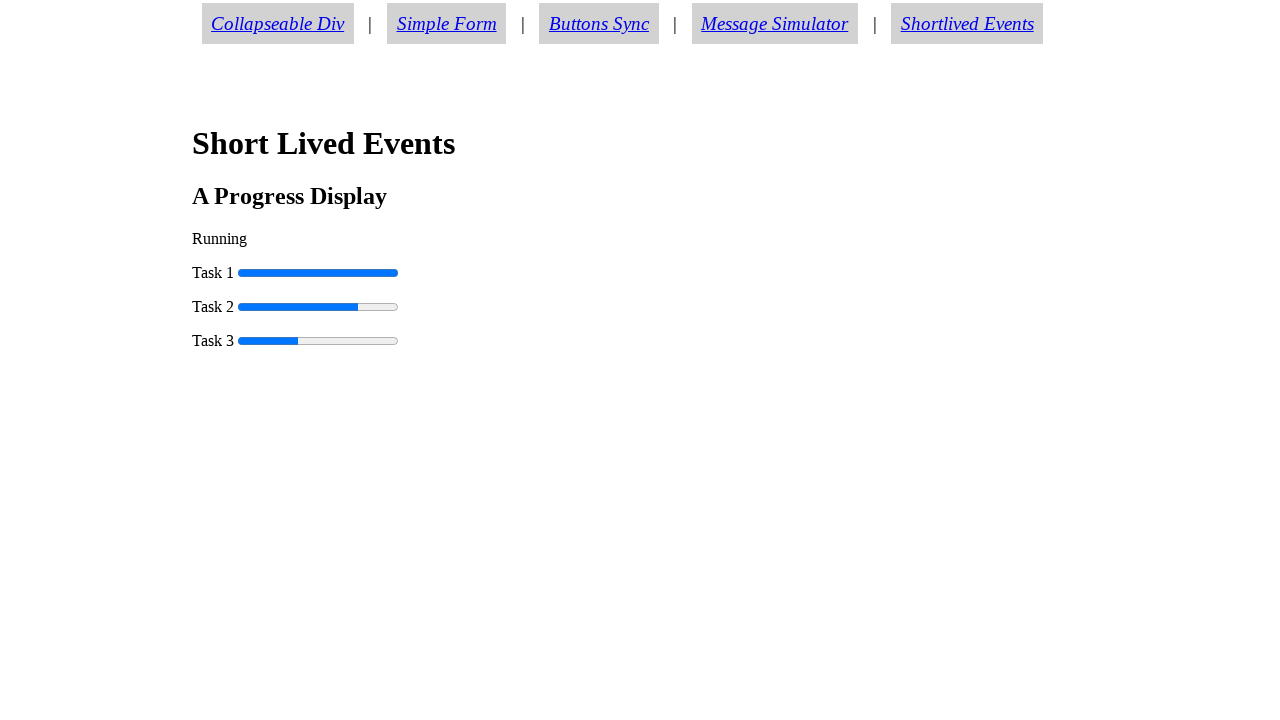

Retrieved progress value from second progress bar
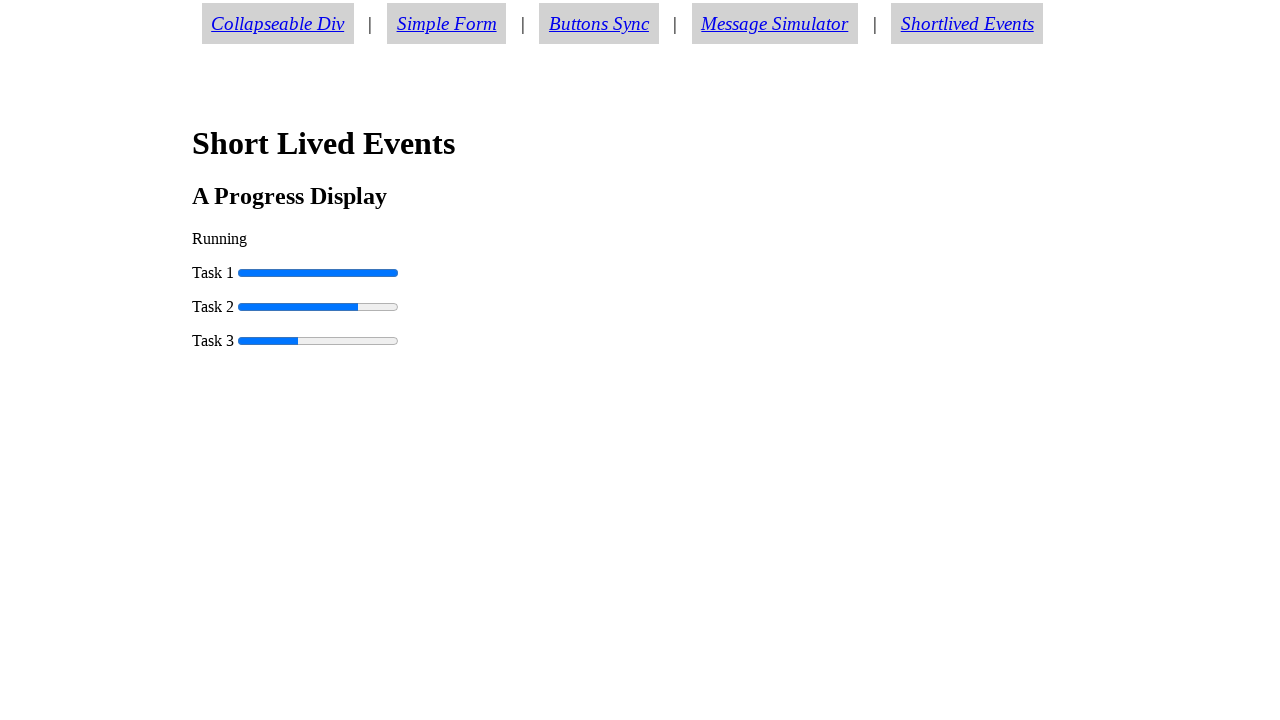

Retrieved progress value from third progress bar
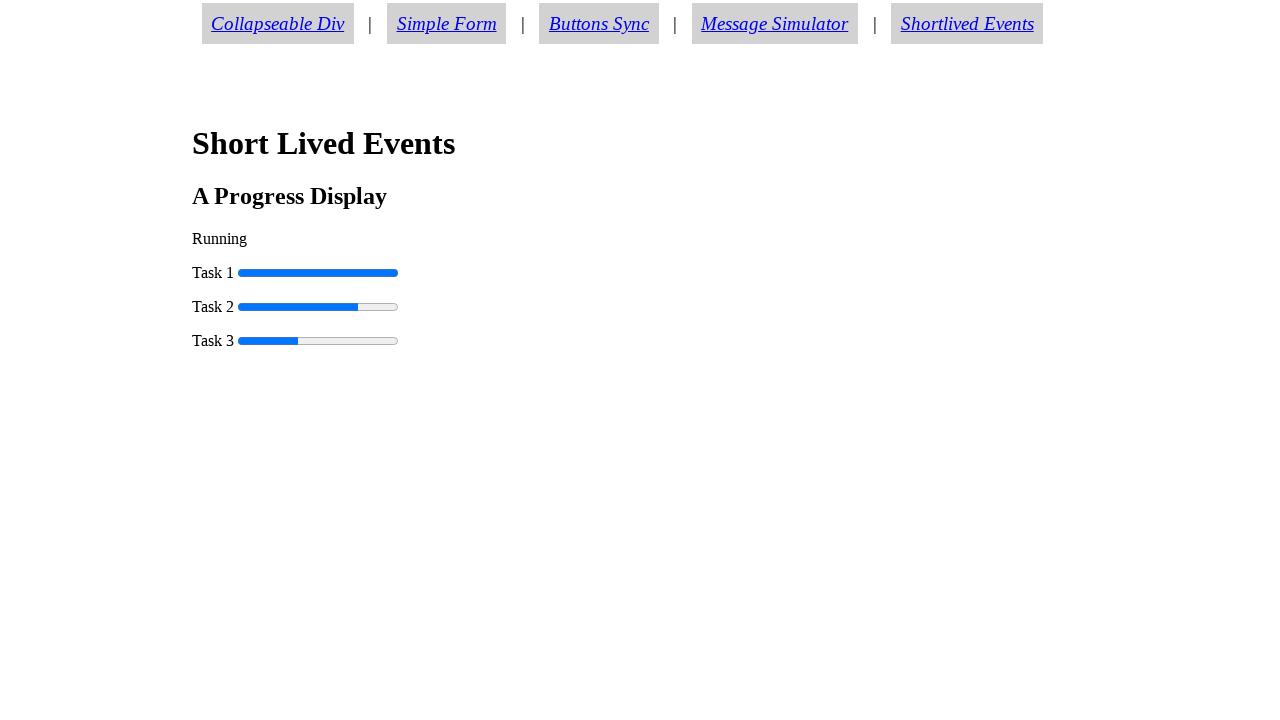

Verified that task 1 has started (progress > 0)
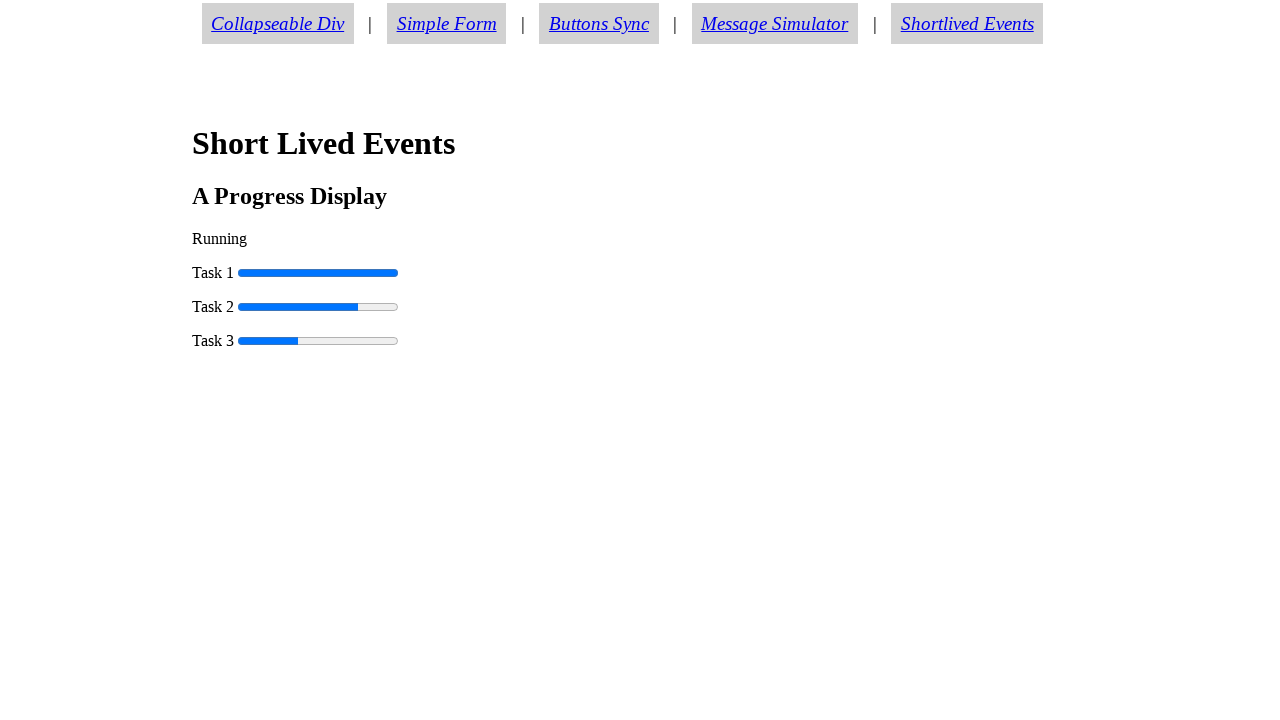

Verified that task 2 has started (progress > 0)
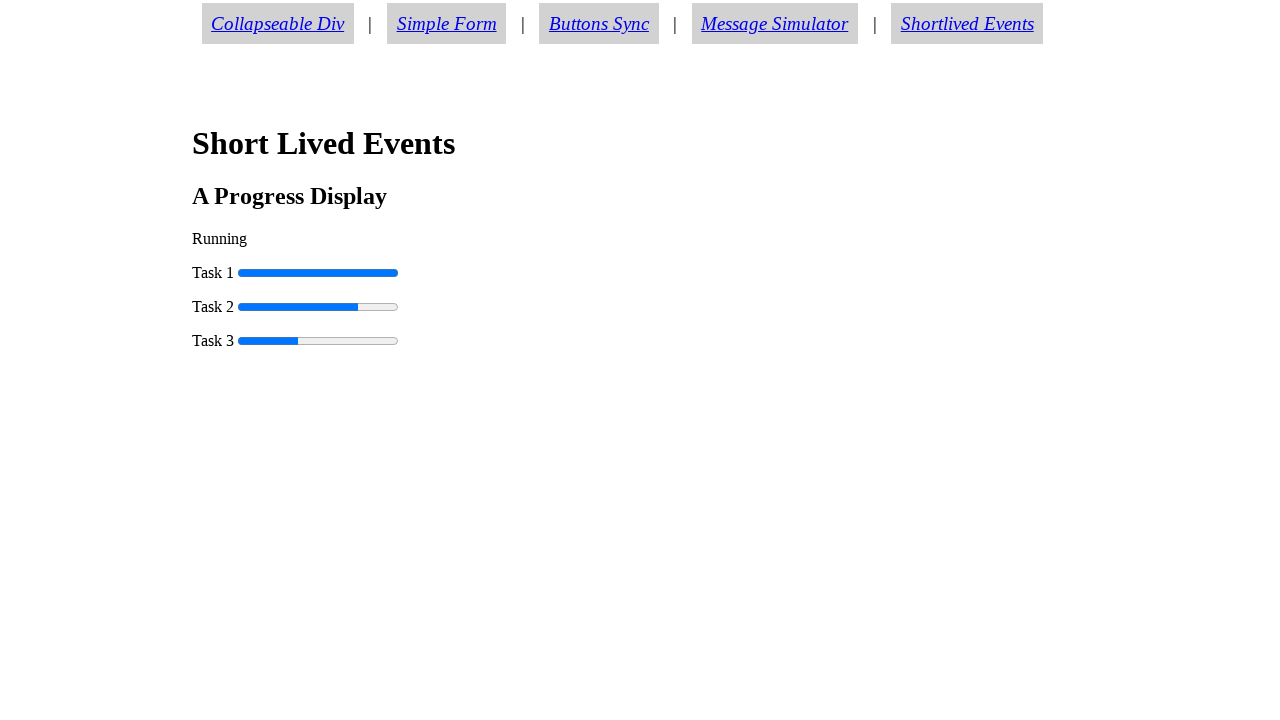

Verified that task 3 has not completed (progress < 100)
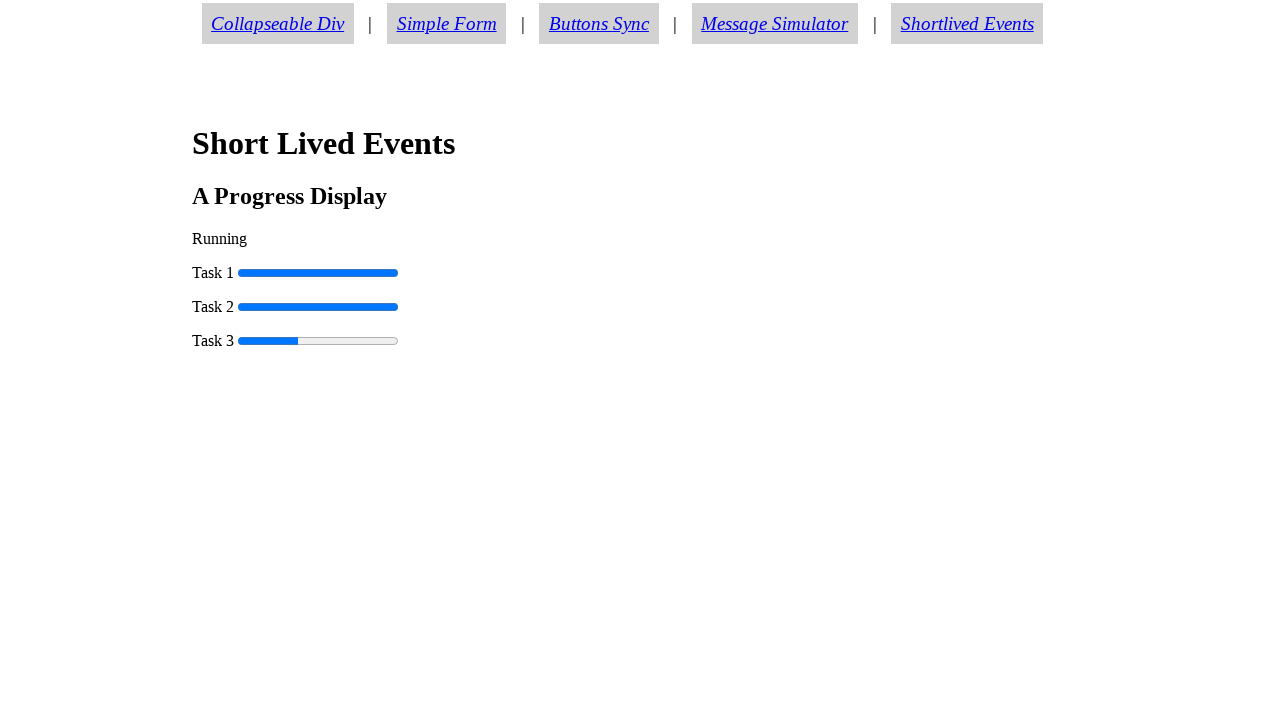

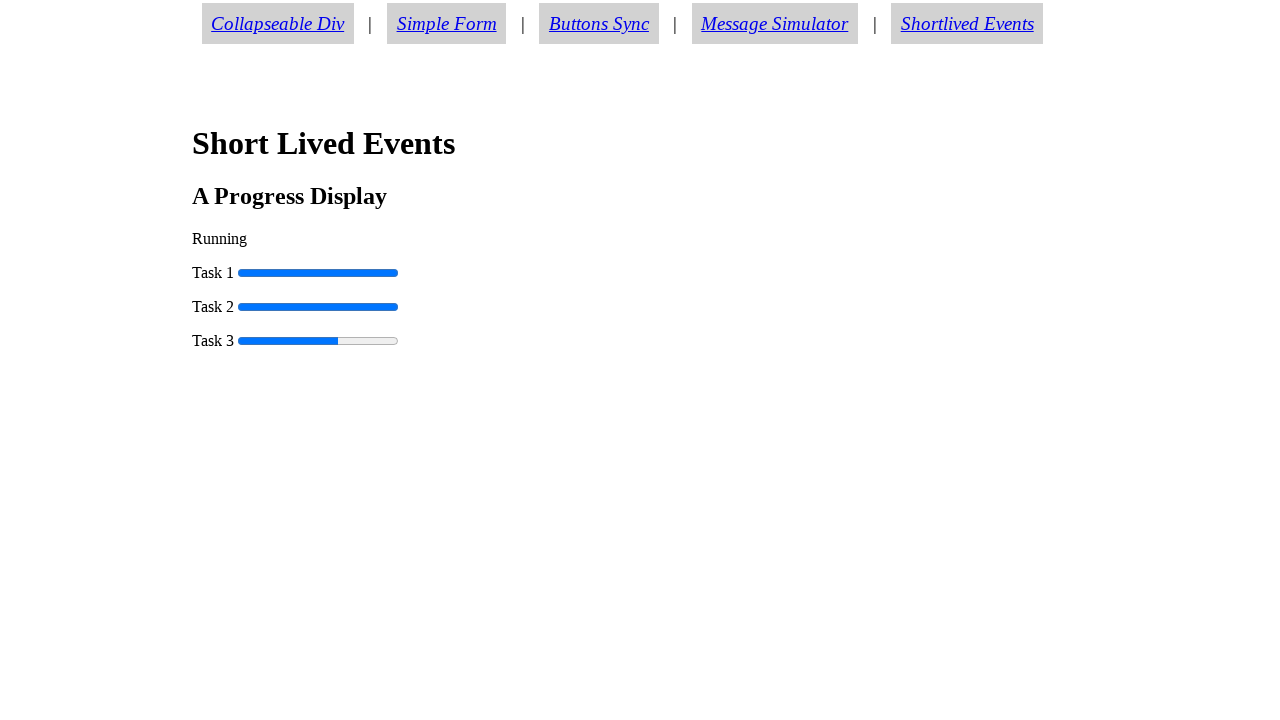